Tests that new todo items are appended to the bottom of the list by creating 3 items and verifying the count

Starting URL: https://demo.playwright.dev/todomvc

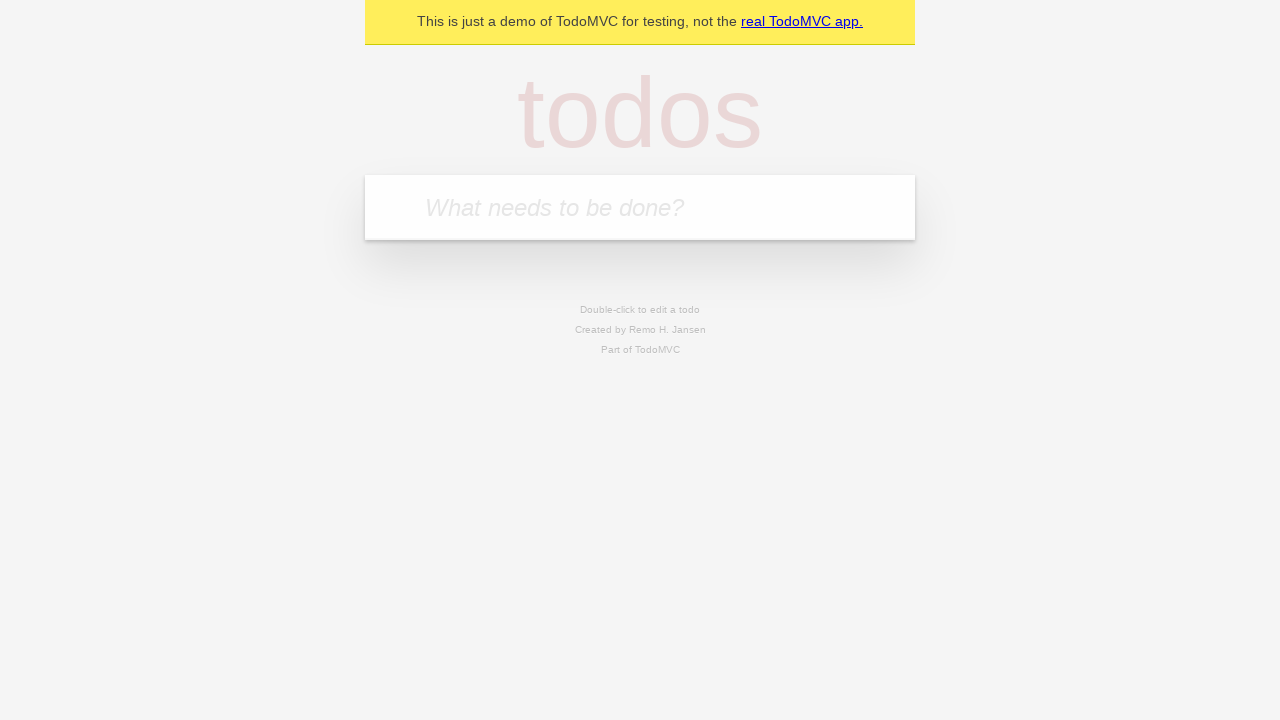

Filled todo input with 'buy some cheese' on internal:attr=[placeholder="What needs to be done?"i]
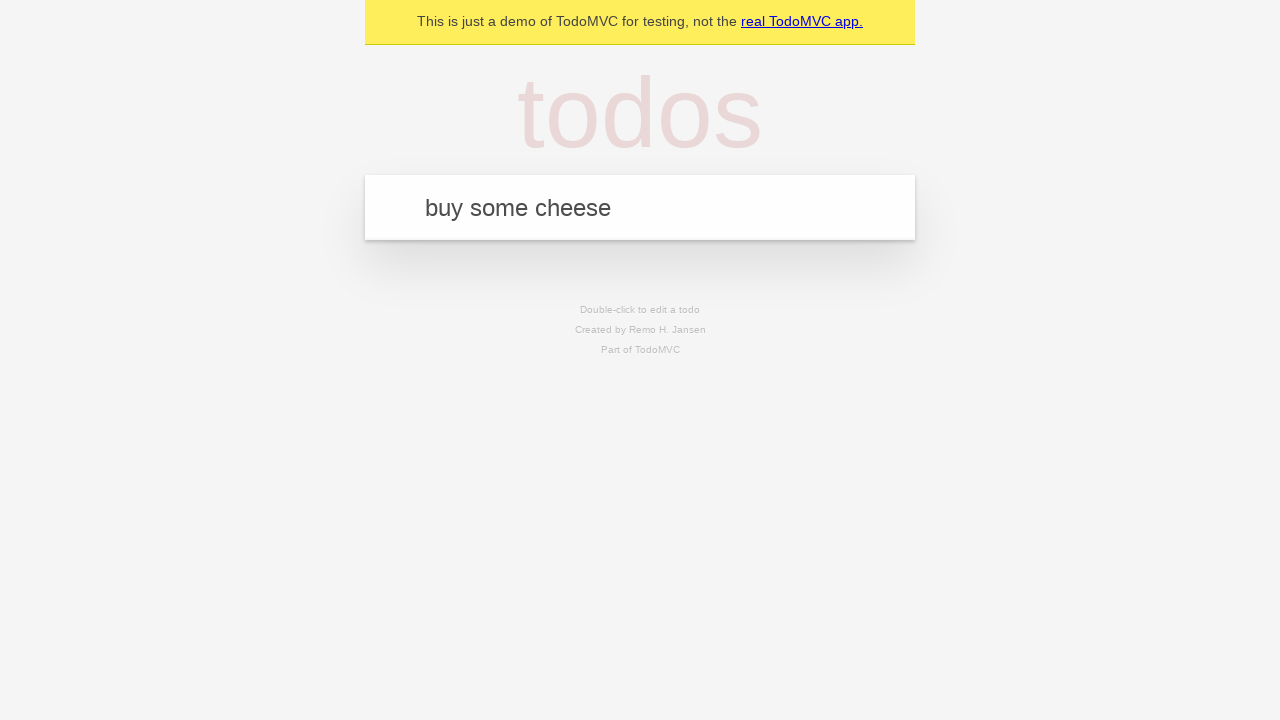

Pressed Enter to add 'buy some cheese' to the list on internal:attr=[placeholder="What needs to be done?"i]
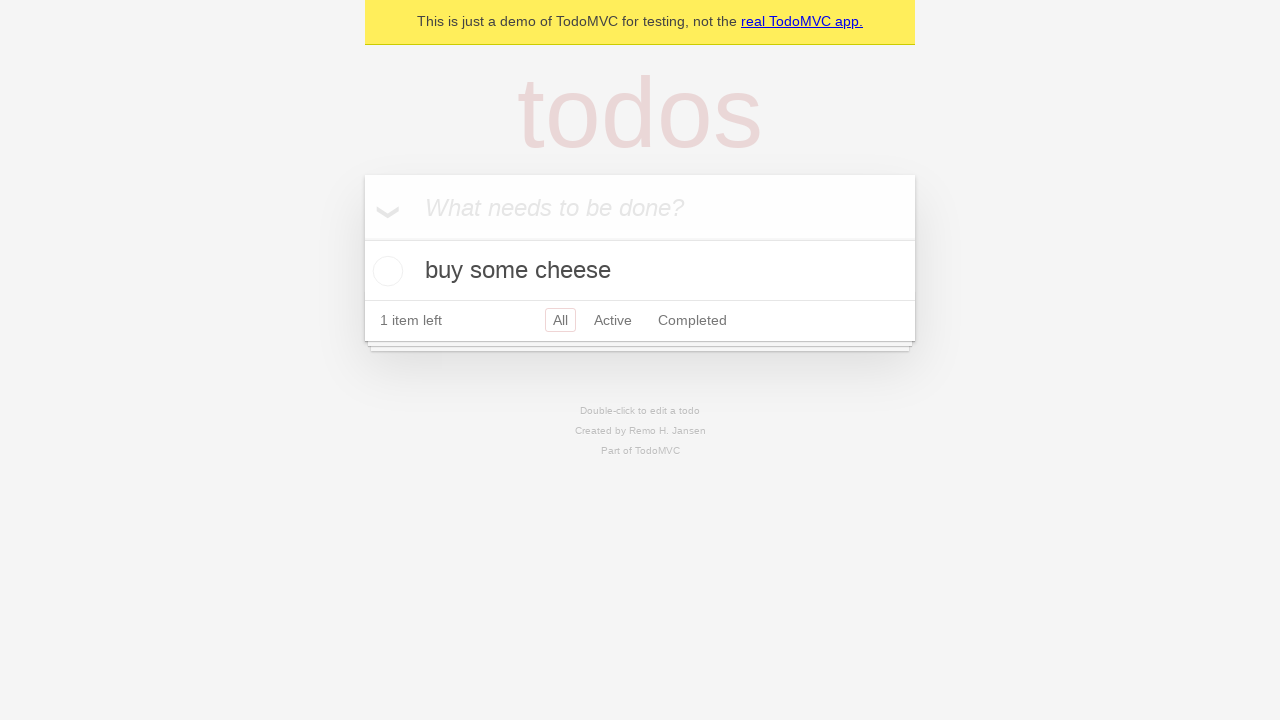

Filled todo input with 'feed the cat' on internal:attr=[placeholder="What needs to be done?"i]
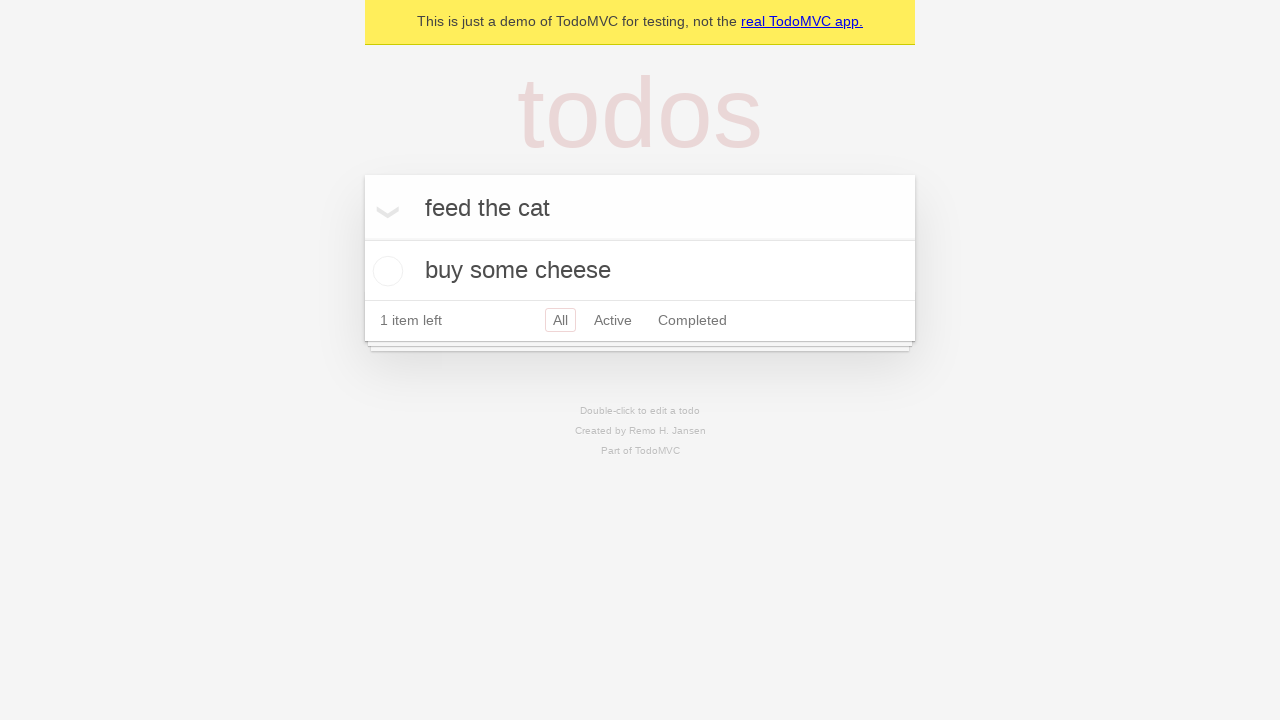

Pressed Enter to add 'feed the cat' to the list on internal:attr=[placeholder="What needs to be done?"i]
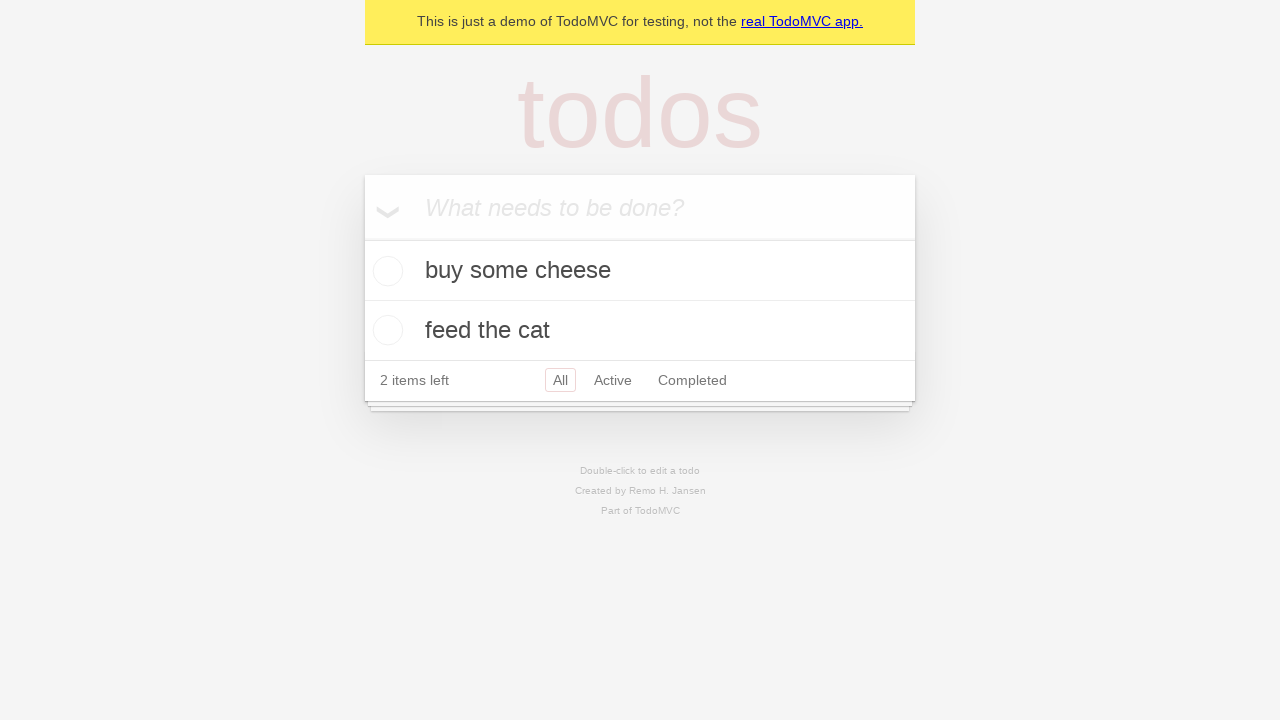

Filled todo input with 'book a doctors appointment' on internal:attr=[placeholder="What needs to be done?"i]
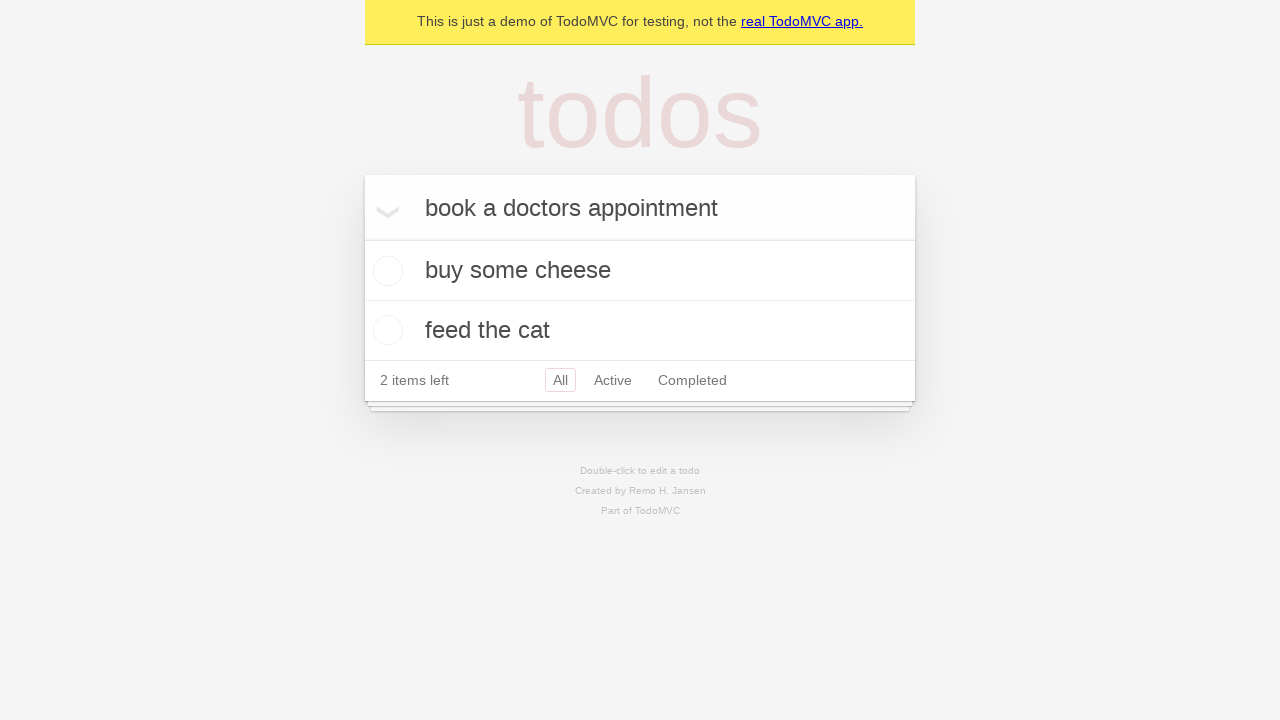

Pressed Enter to add 'book a doctors appointment' to the list on internal:attr=[placeholder="What needs to be done?"i]
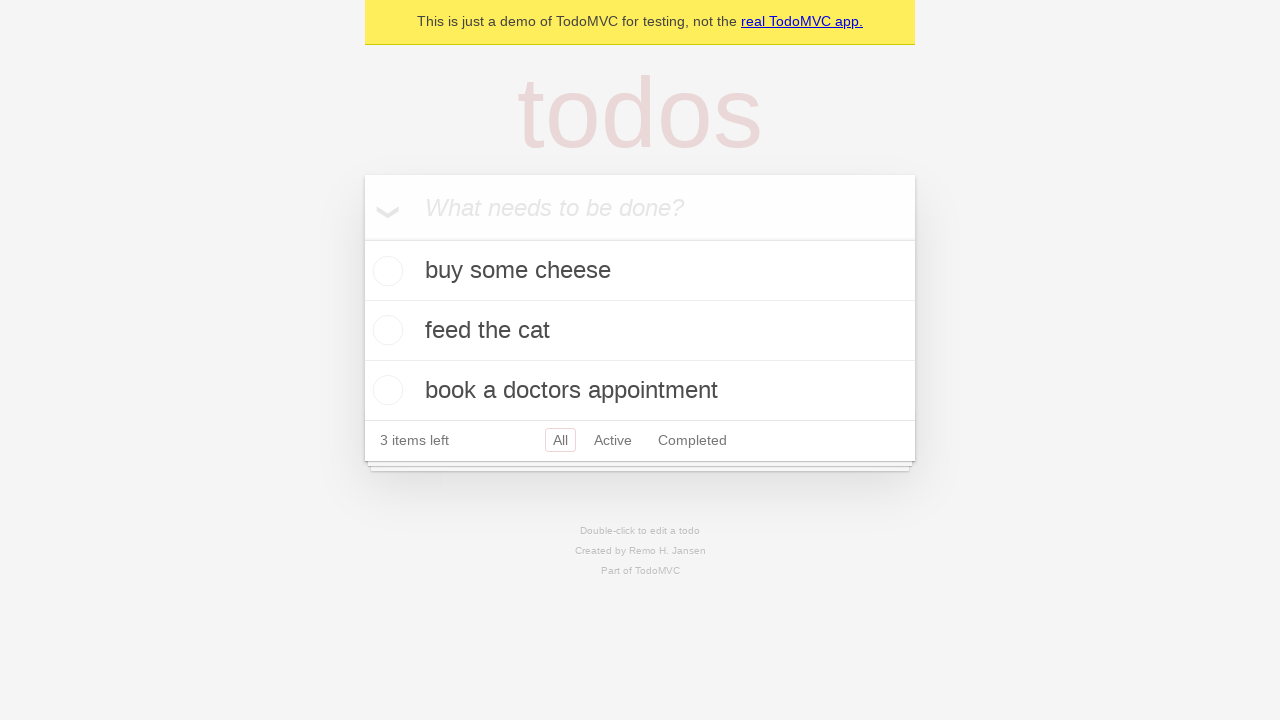

Verified that '3 items left' is displayed, confirming all items were added
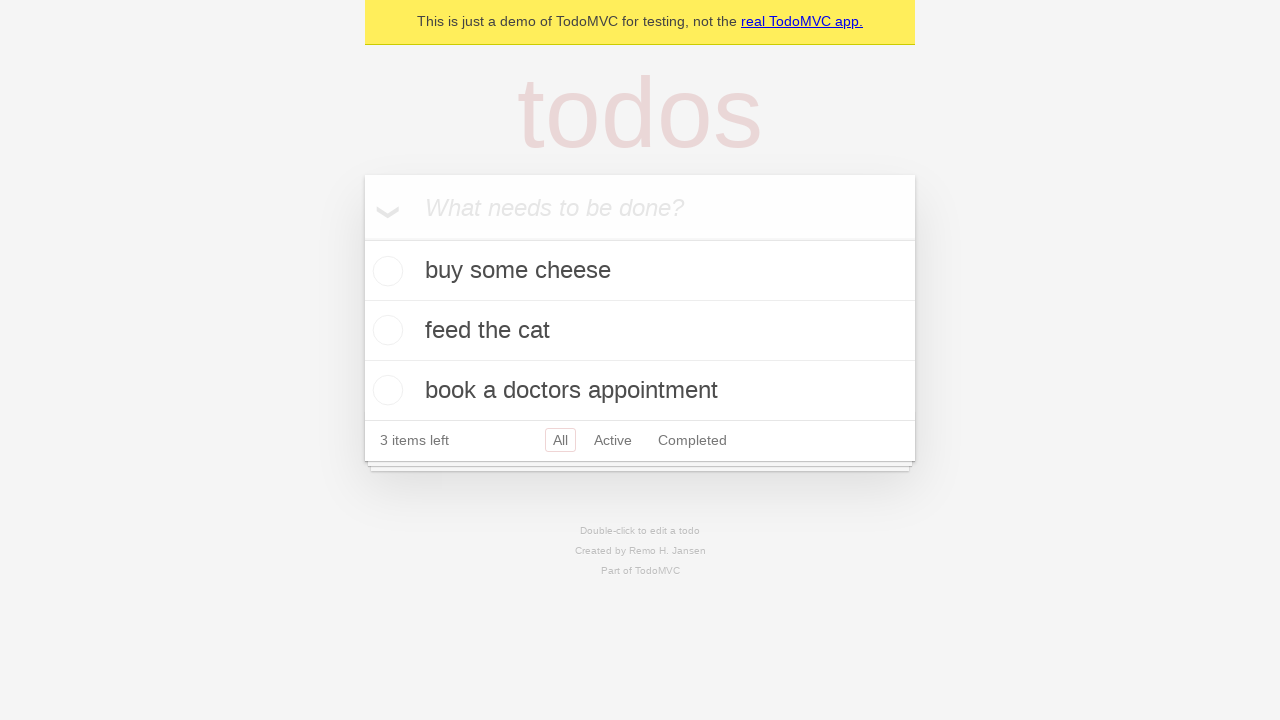

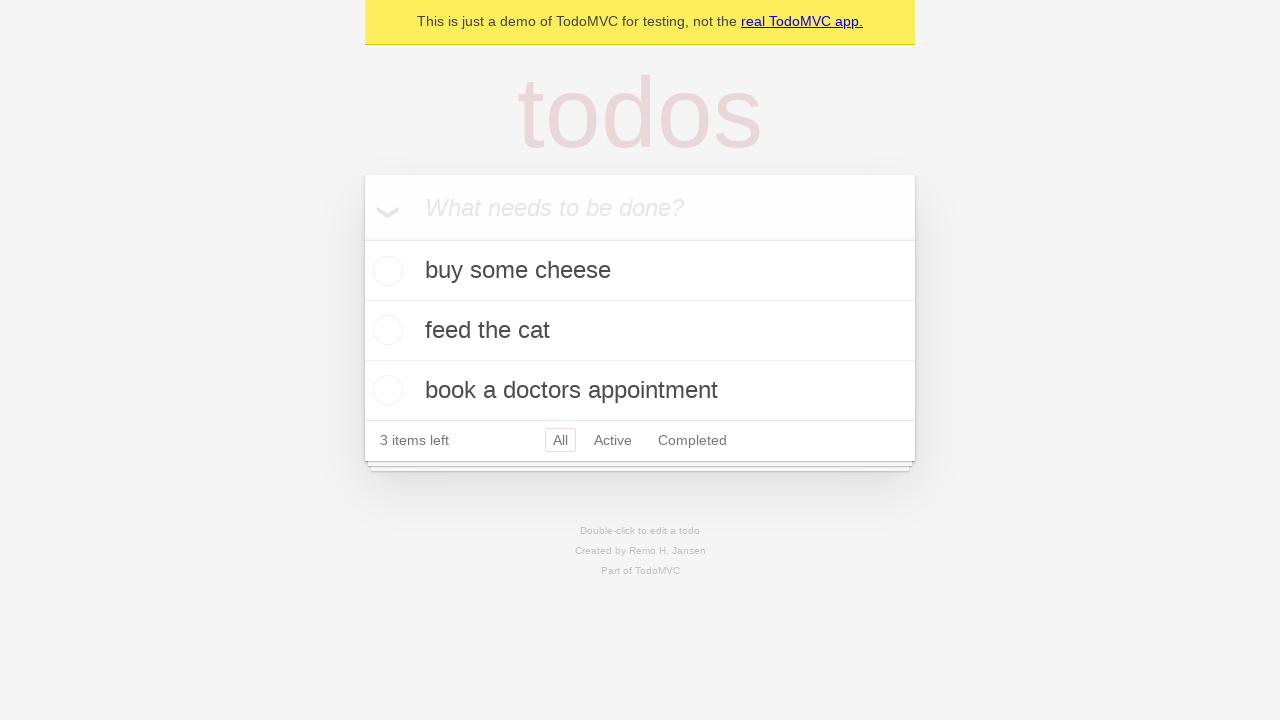